Tests data table sorting without attributes in ascending order by clicking the column header and verifying the due values are sorted

Starting URL: http://the-internet.herokuapp.com/tables

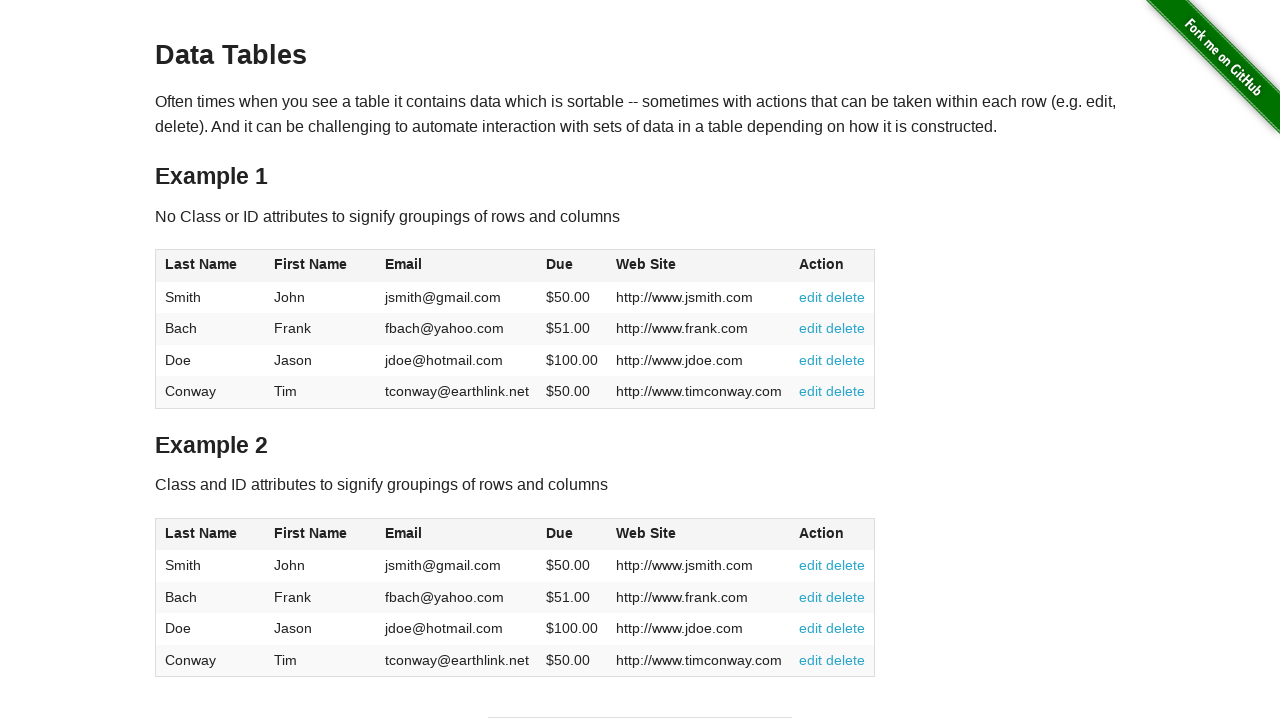

Clicked the Dues column header to sort in ascending order at (572, 266) on #table1 thead tr th:nth-of-type(4)
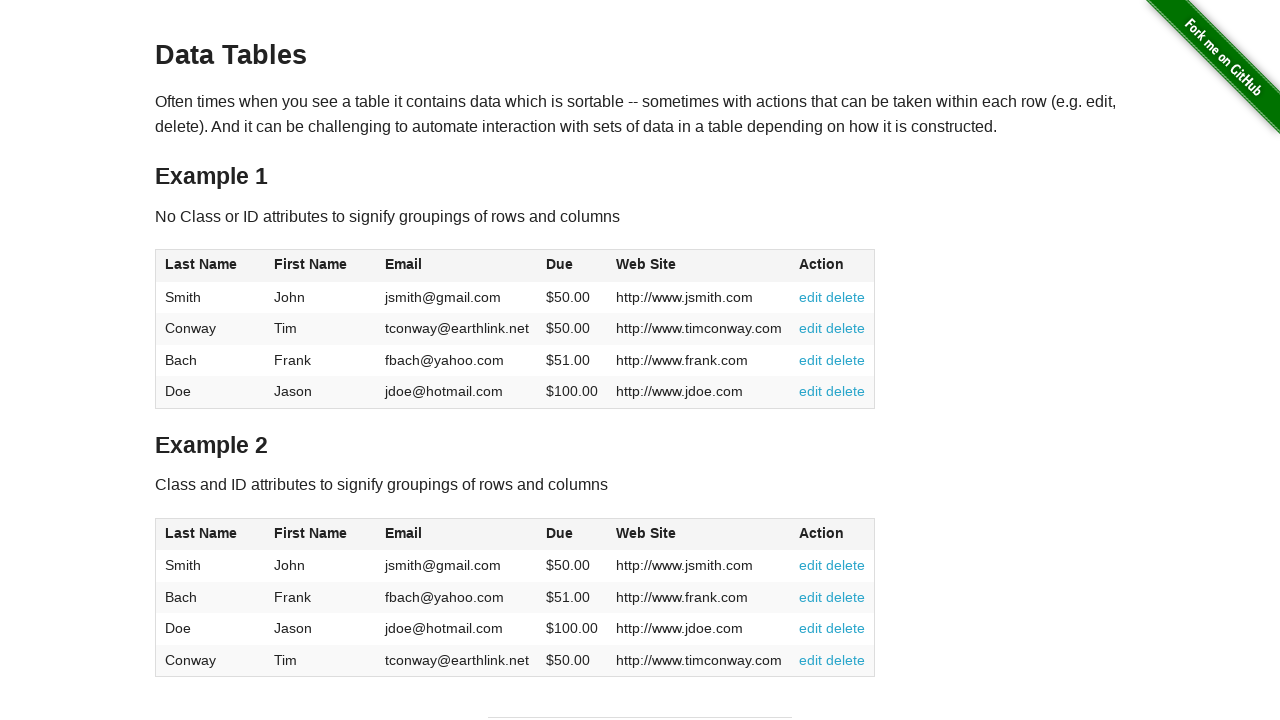

Verified that table data in the Dues column is present and loaded
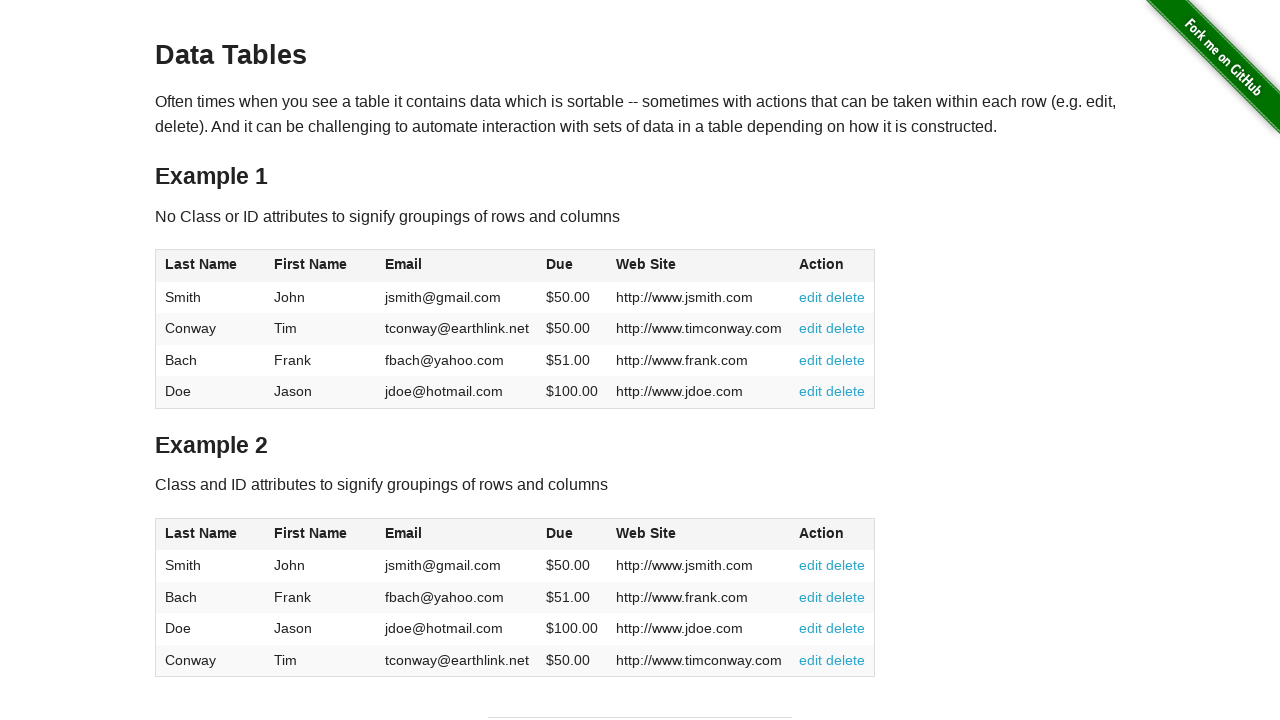

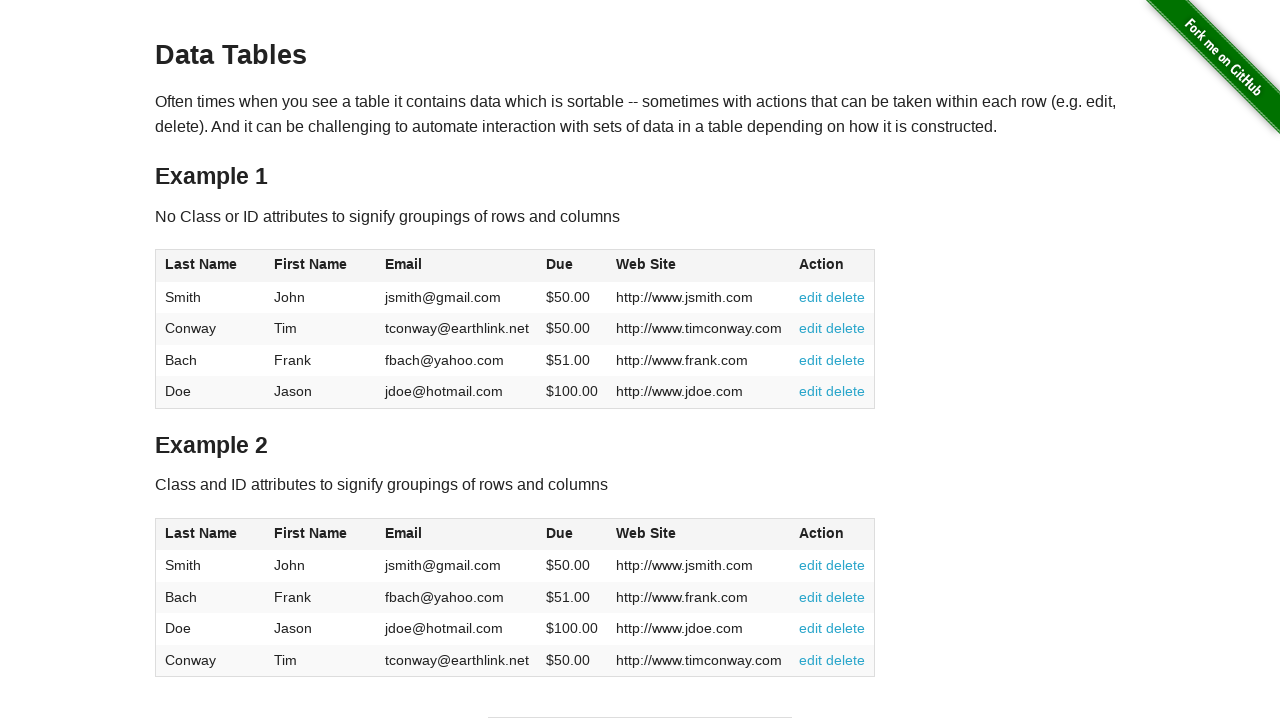